Tests clicking on "Already on Sale" banner to view product details

Starting URL: http://intershop5.skillbox.ru/

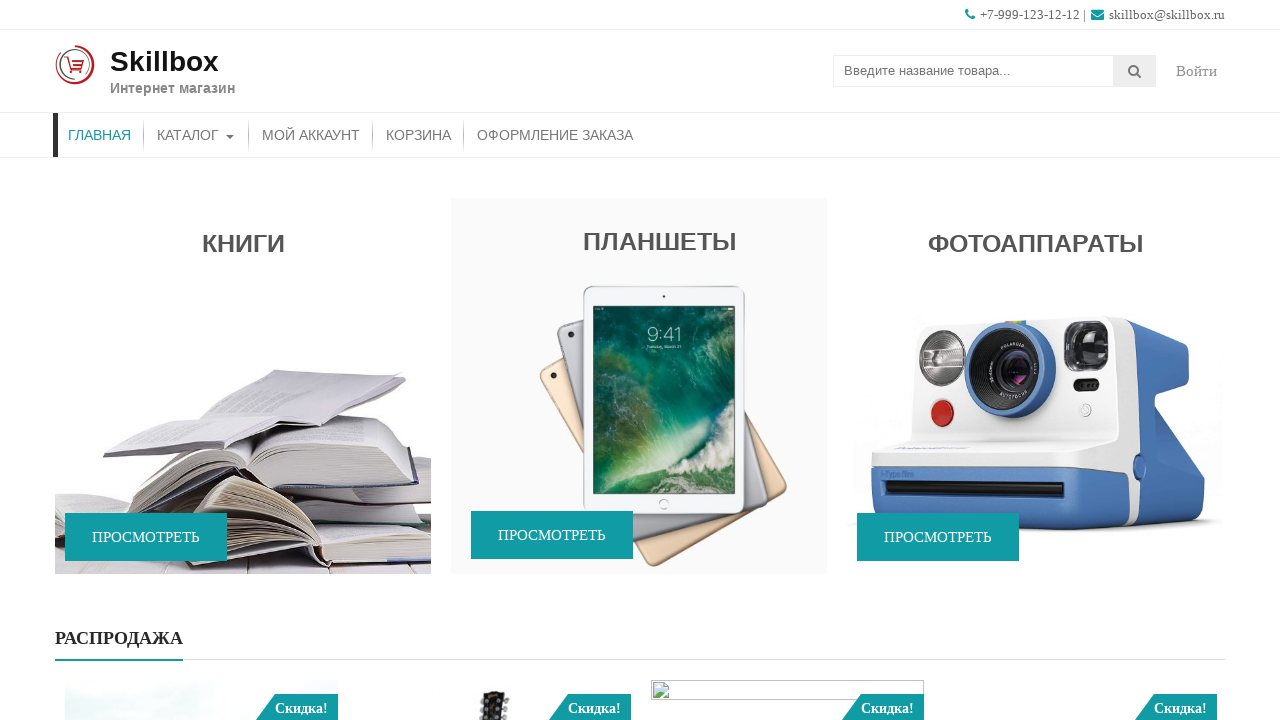

Hovered over the 4th promo image banner at (640, 360) on (//div[@class='promo-image'])[4]
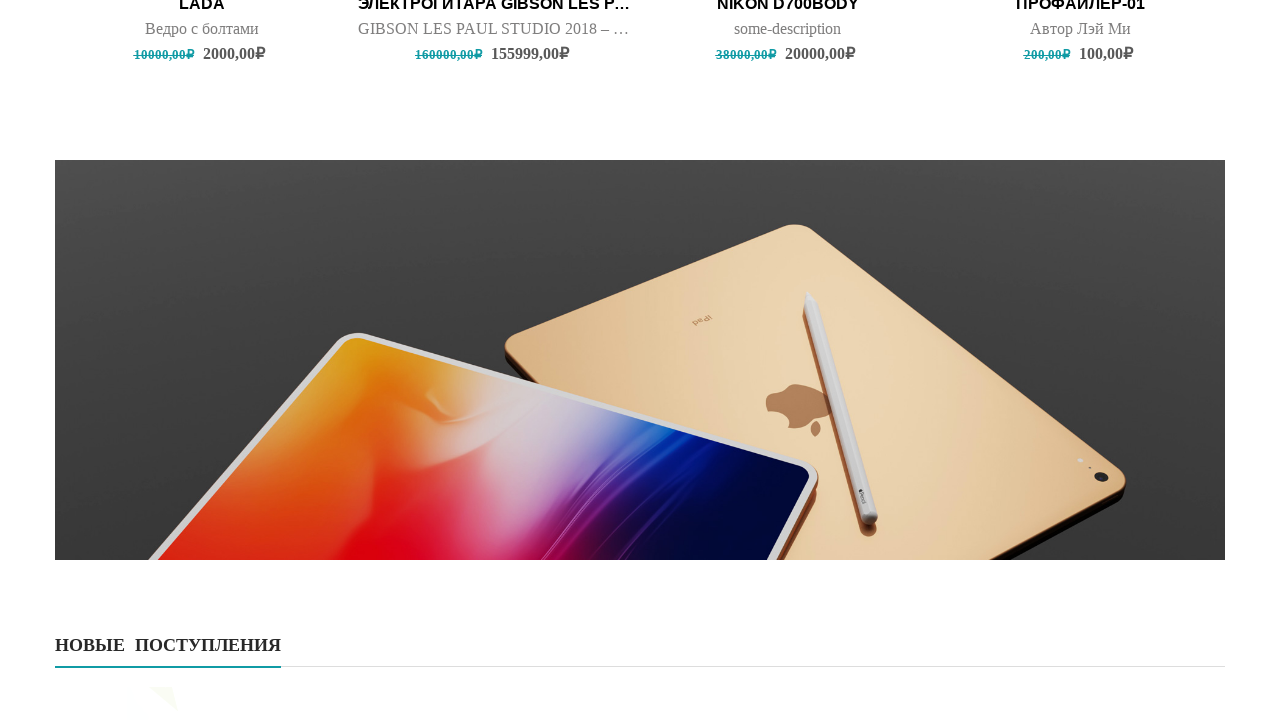

Waited for the 4th caption element to appear
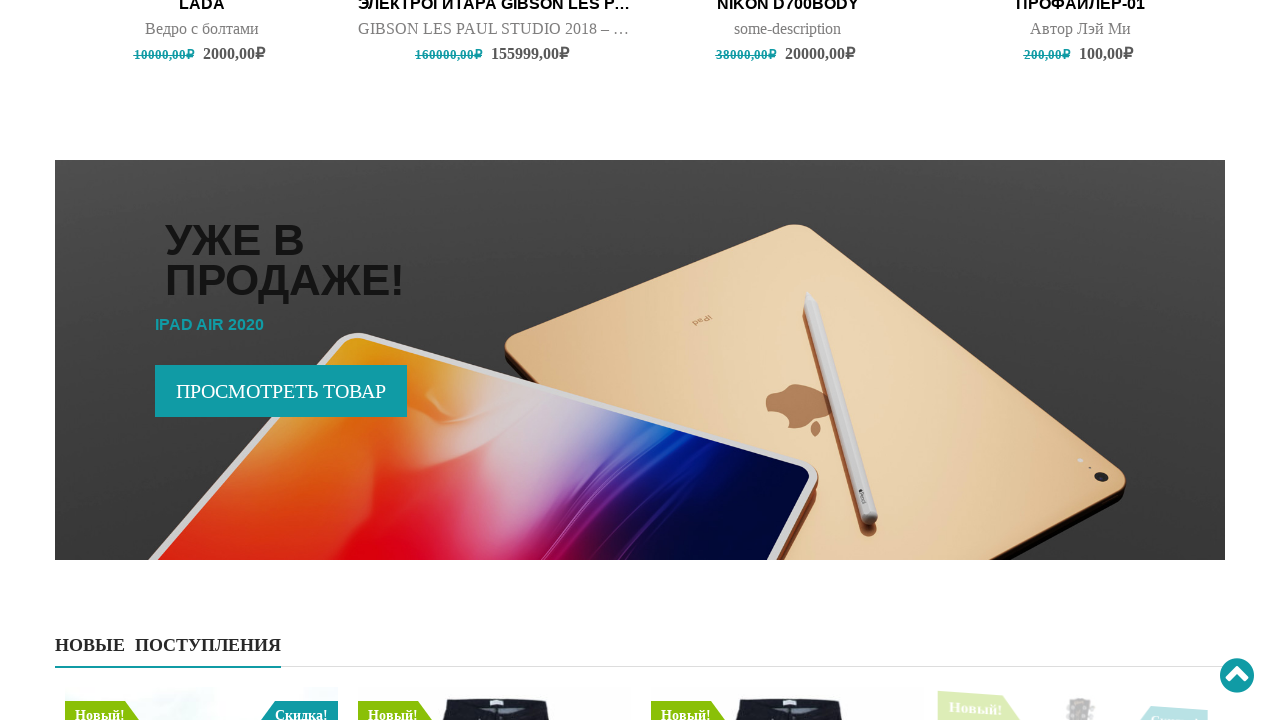

Clicked on the 'Already on Sale' banner at (640, 360) on (//div[@class='promo-image'])[4]
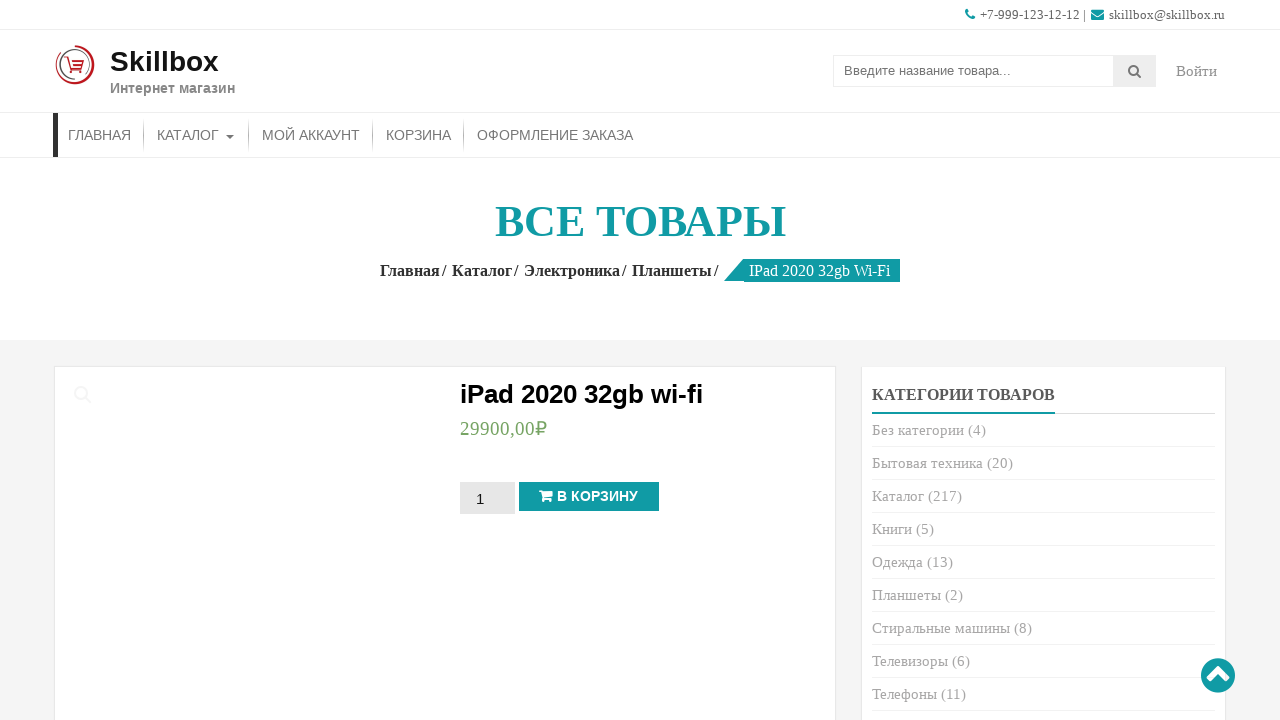

Waited for product title to appear on product details page
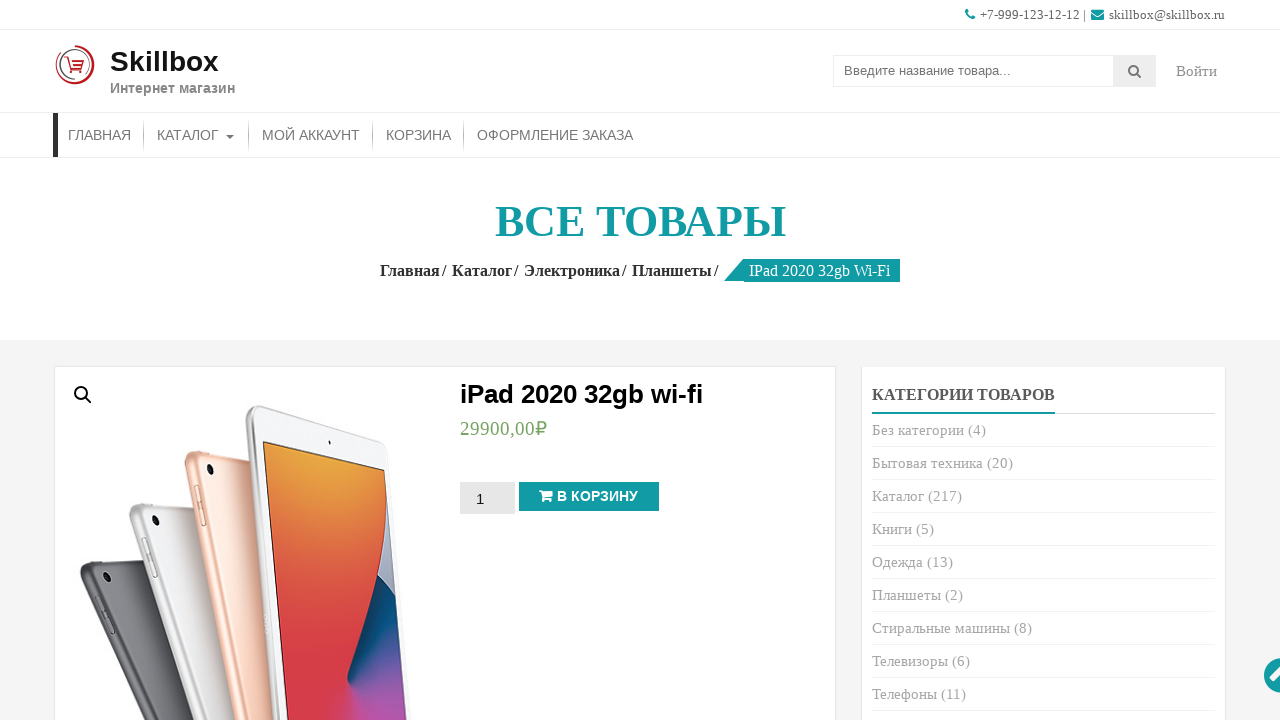

Clicked breadcrumb link to navigate back to home at (414, 270) on xpath=//div[@class='woocommerce-breadcrumb accesspress-breadcrumb']//a[1]
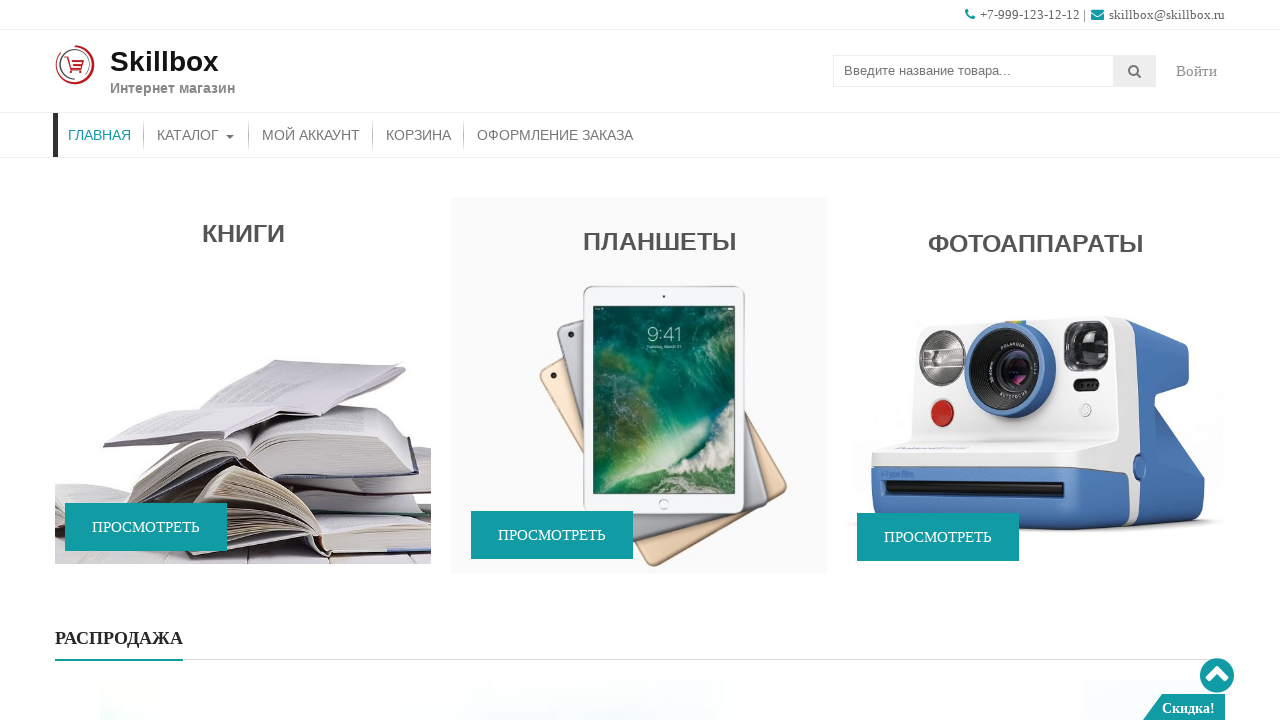

Verified home page loaded with promo section
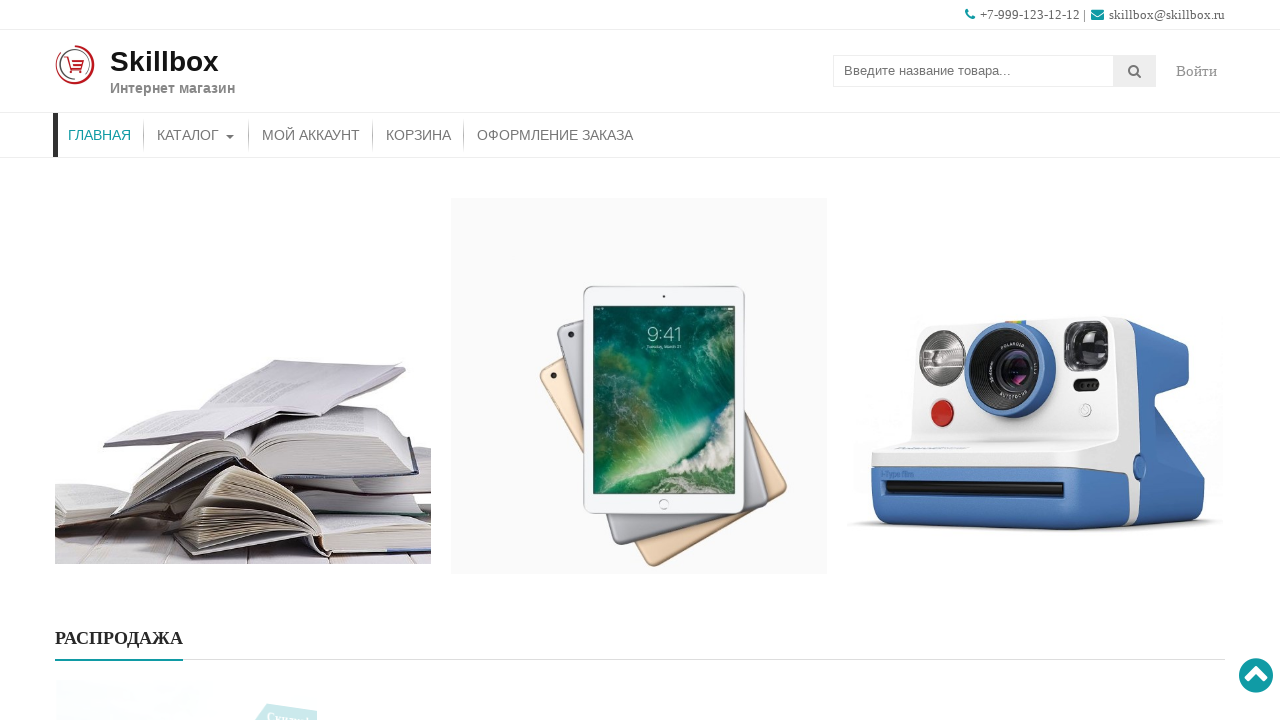

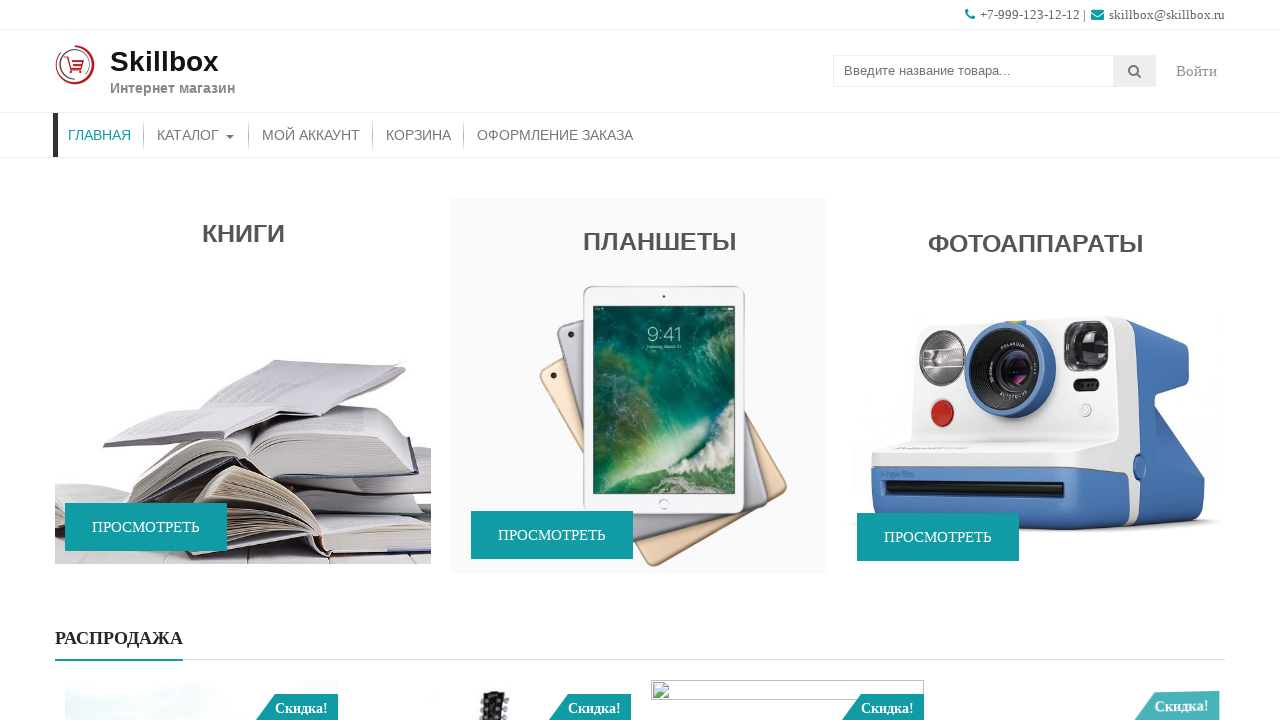